Tests page scrolling functionality by scrolling down and then up on the FreeCRM homepage

Starting URL: https://freecrm.com/

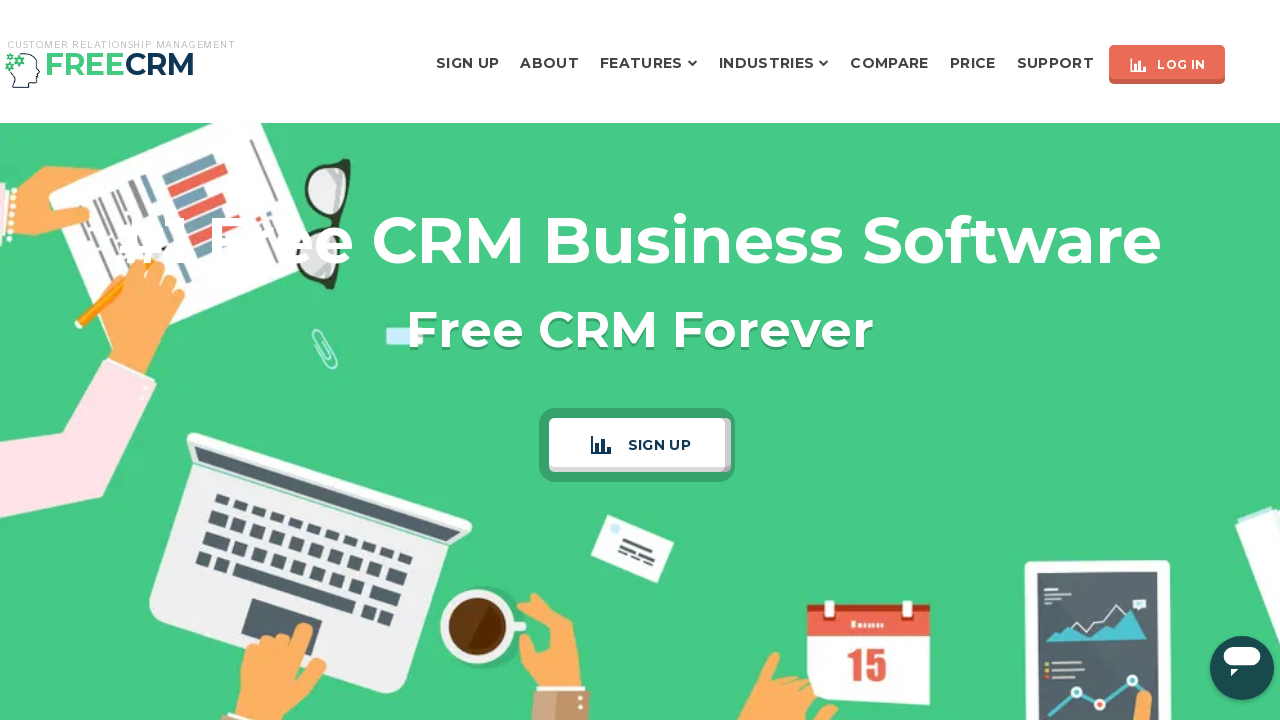

Scrolled down by 600 pixels on FreeCRM homepage
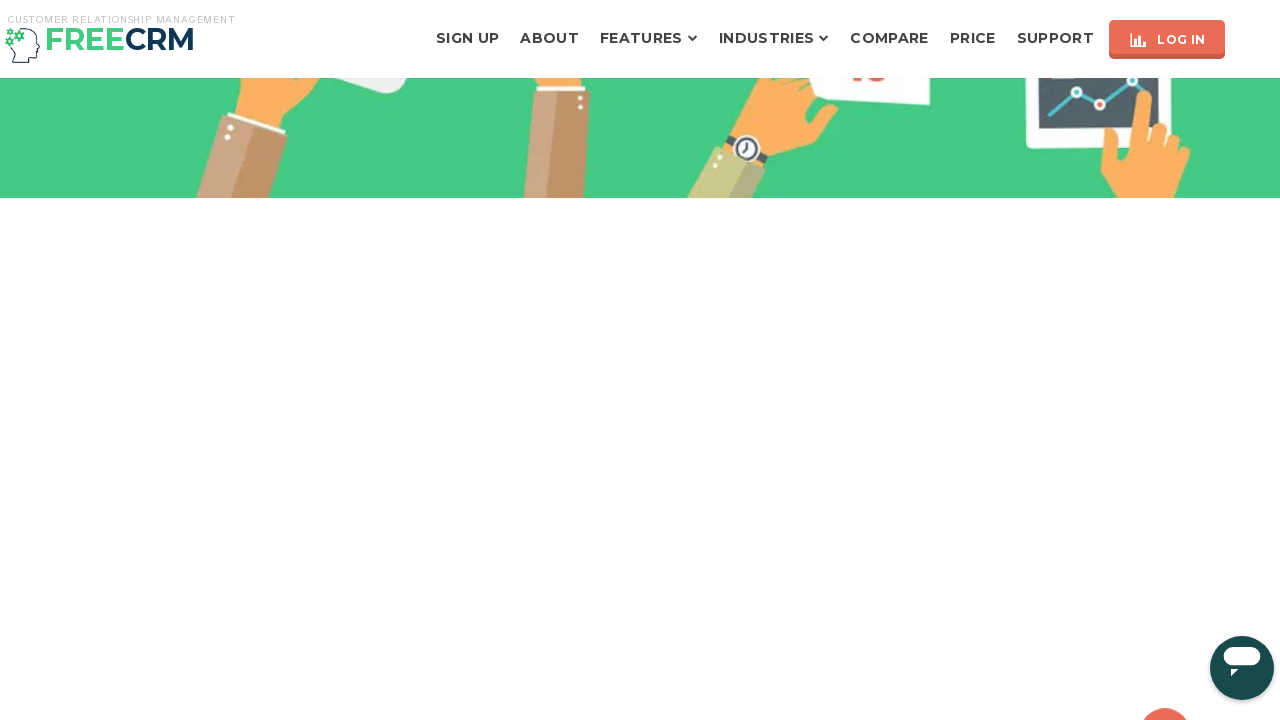

Waited 2 seconds for scroll down effect to be visible
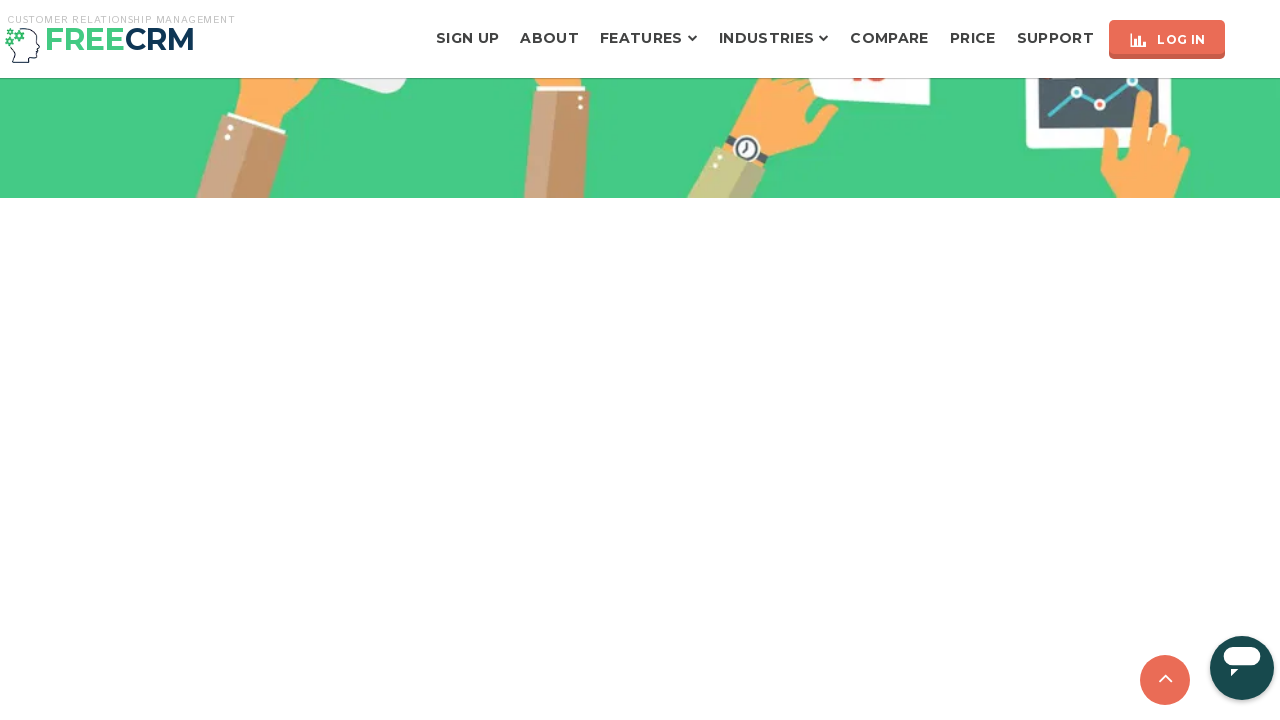

Scrolled up by 300 pixels
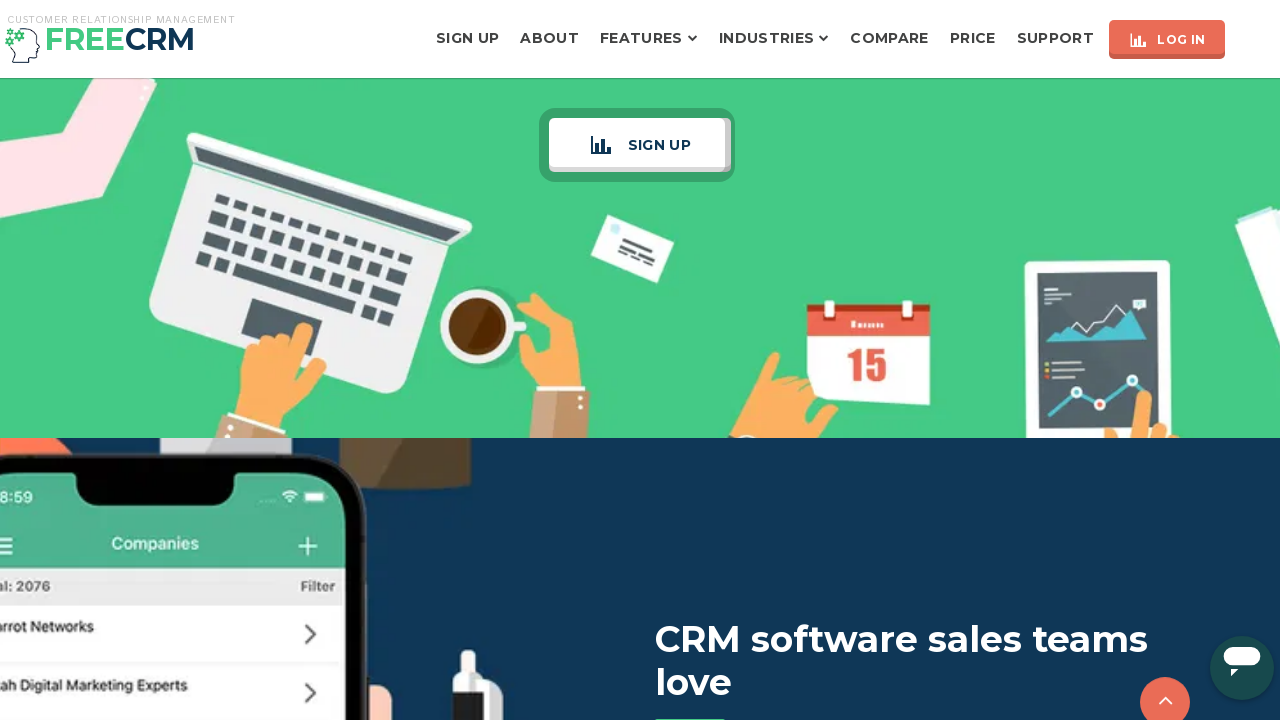

Waited 2 seconds for scroll up effect to be visible
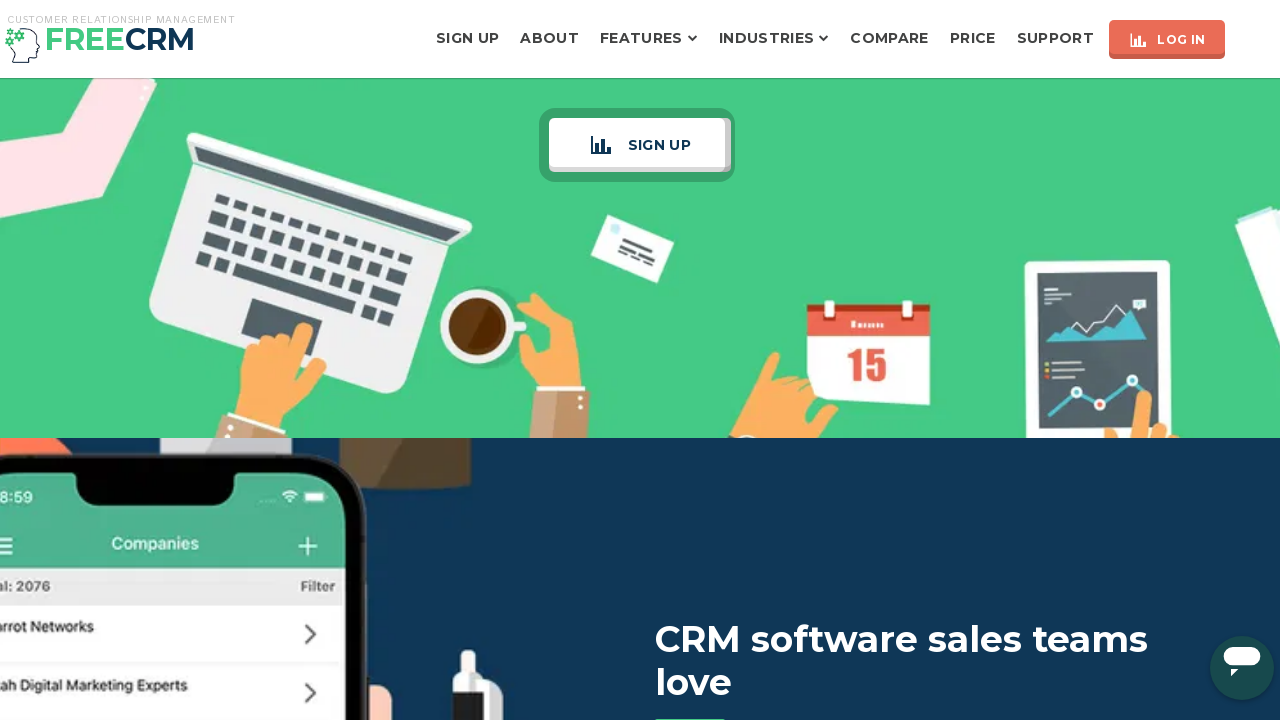

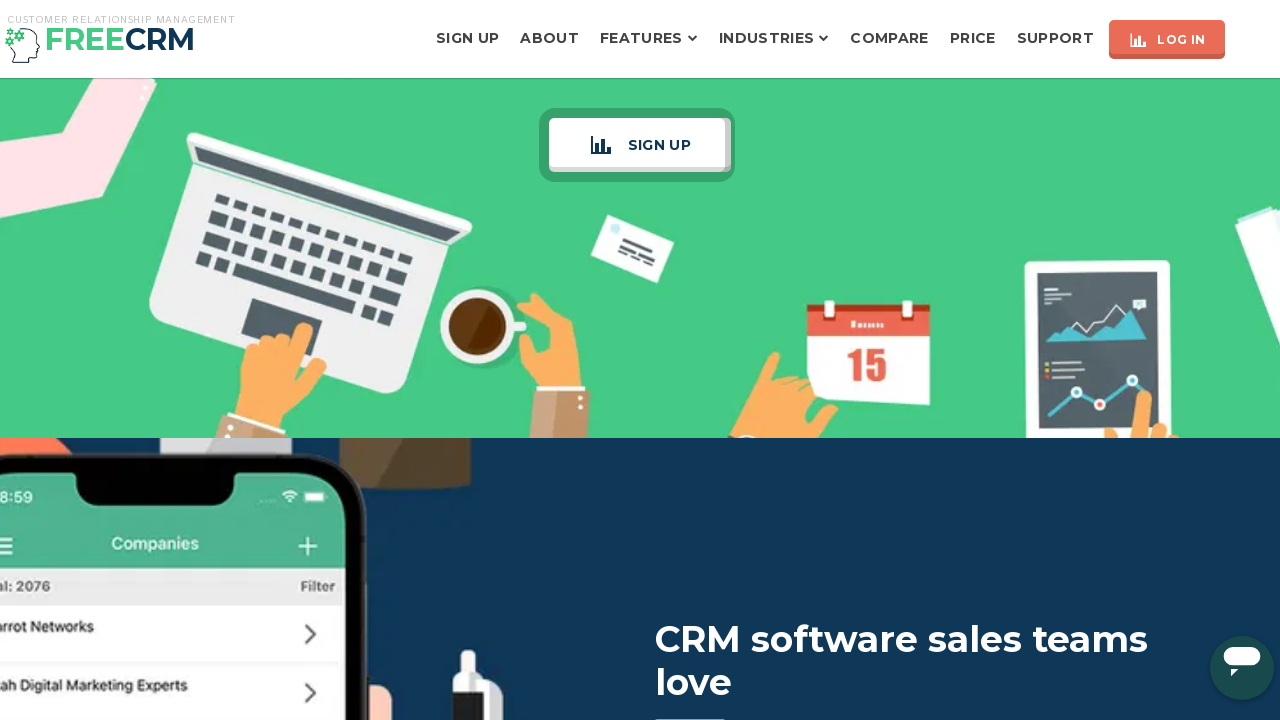